Tests alert handling by clicking a button that triggers an alert and then accepting it

Starting URL: https://demoqa.com/alerts

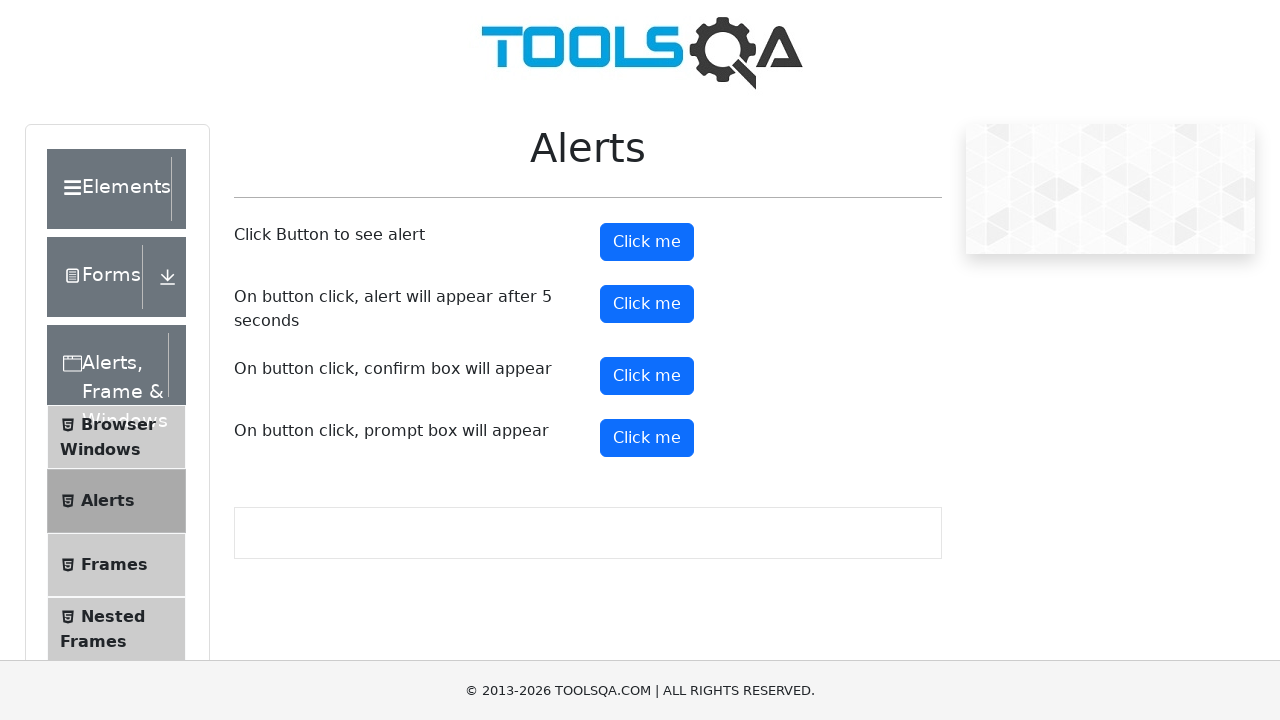

Navigated to https://demoqa.com/alerts
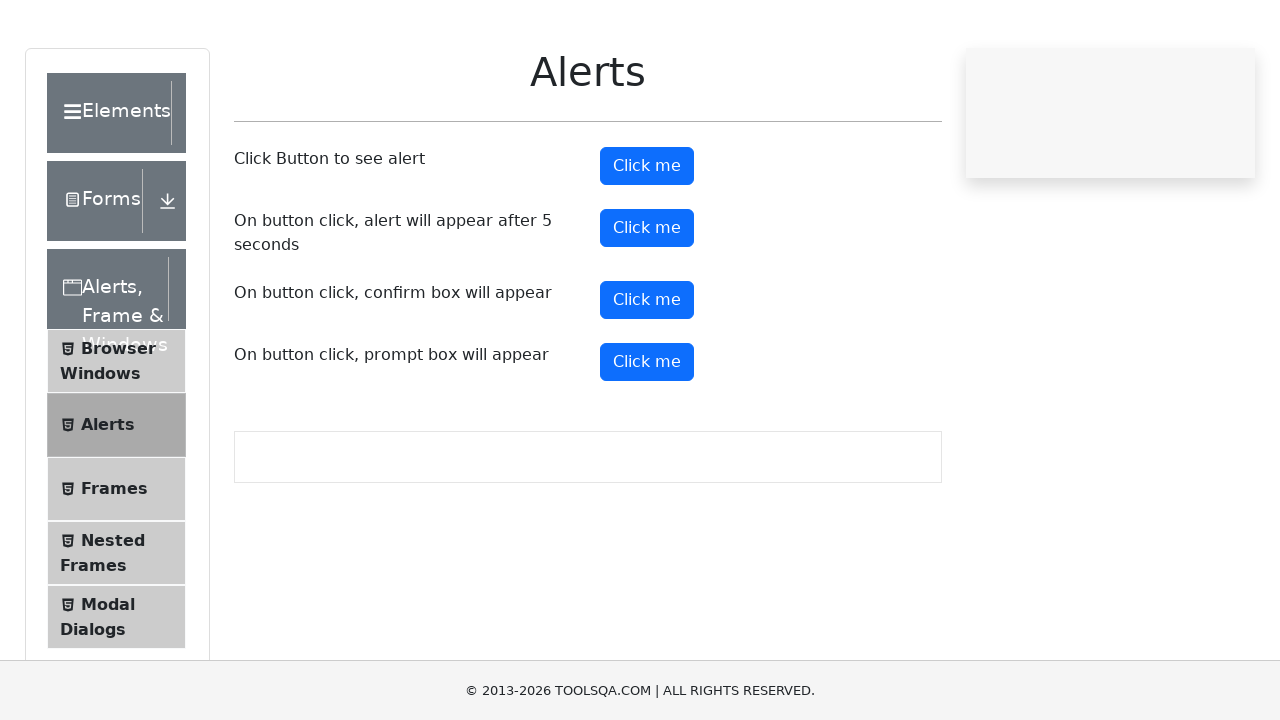

Clicked button to trigger alert at (647, 242) on #alertButton
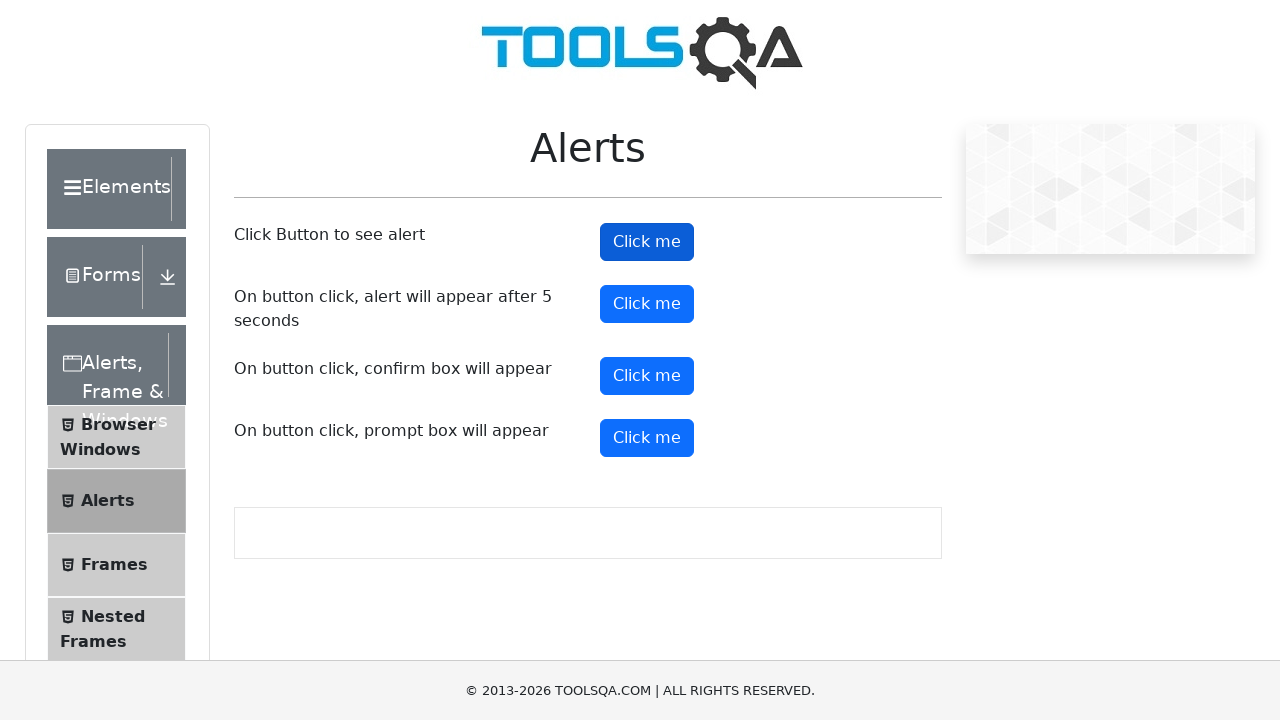

Accepted the alert dialog
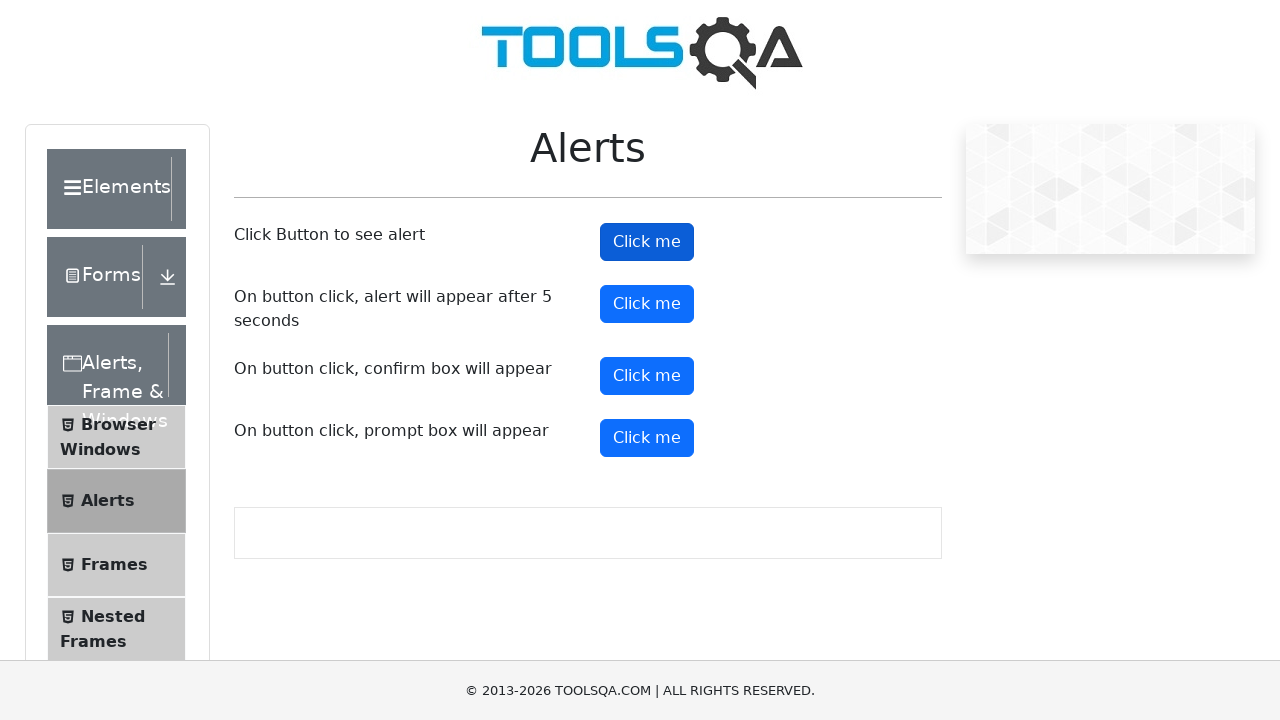

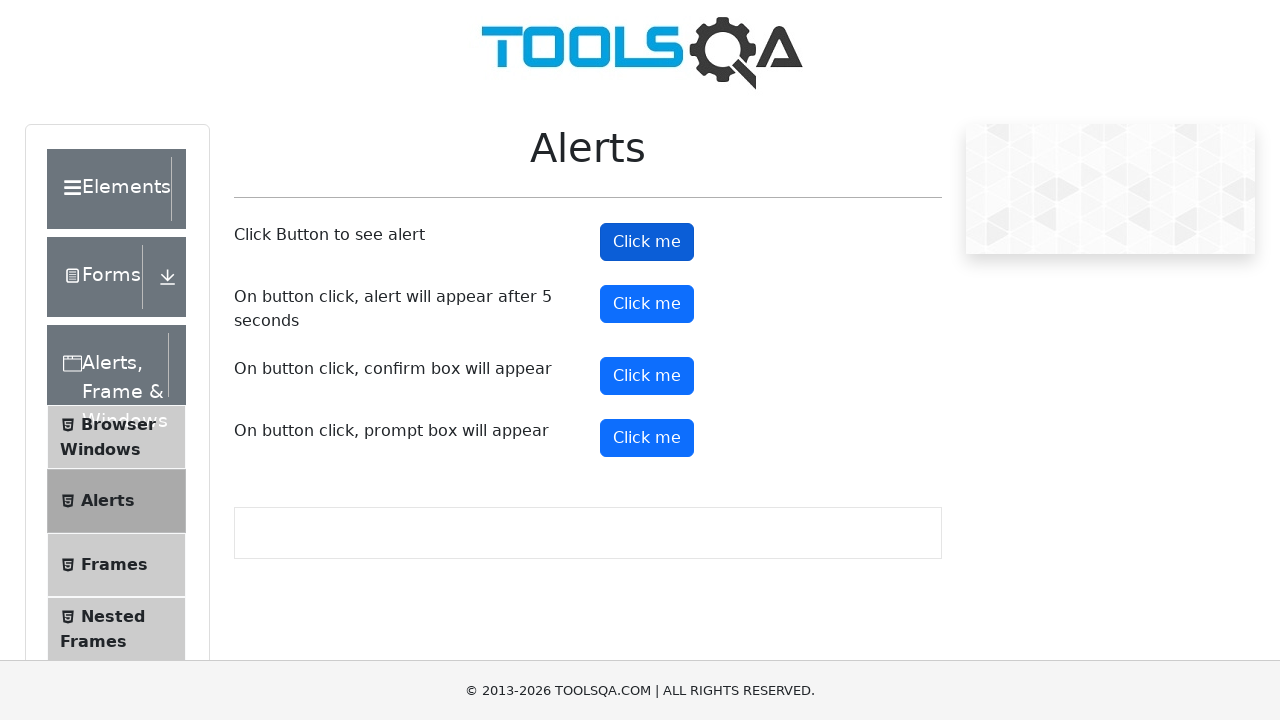